Tests clicking on the "Start a free trial" link on the VWO login page using partial link text matching

Starting URL: https://app.vwo.com

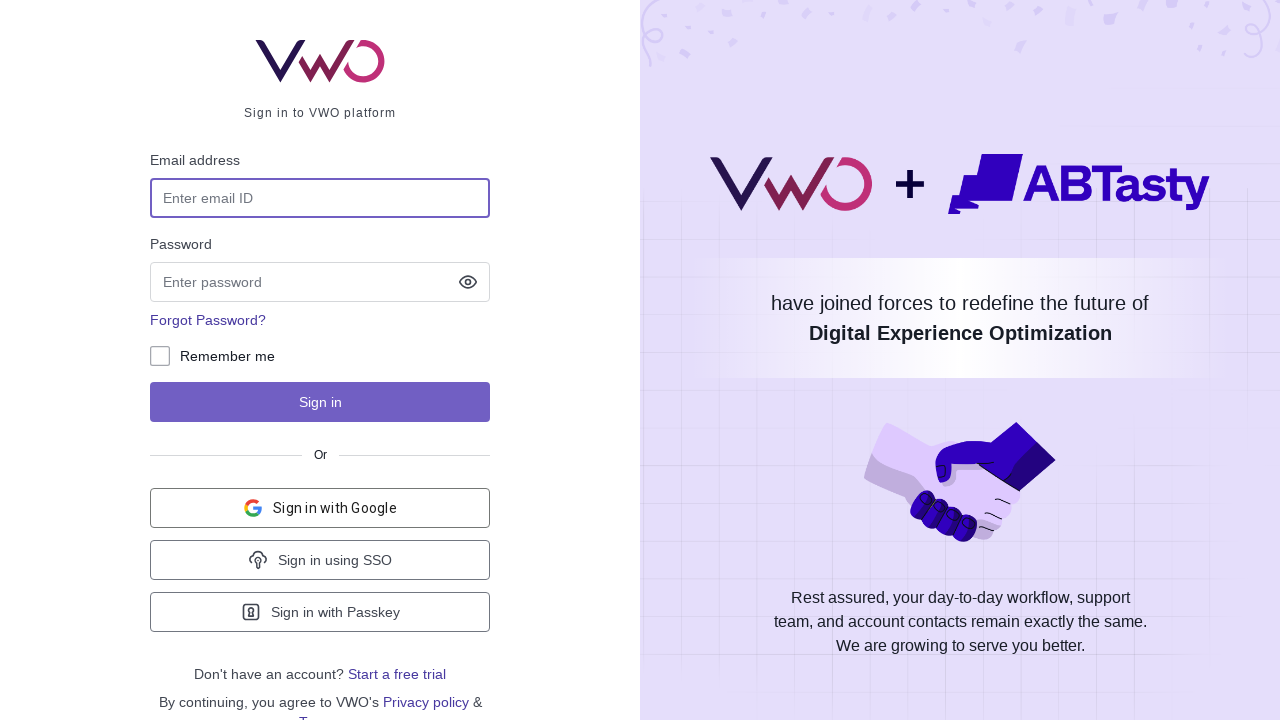

Navigated to VWO login page at https://app.vwo.com
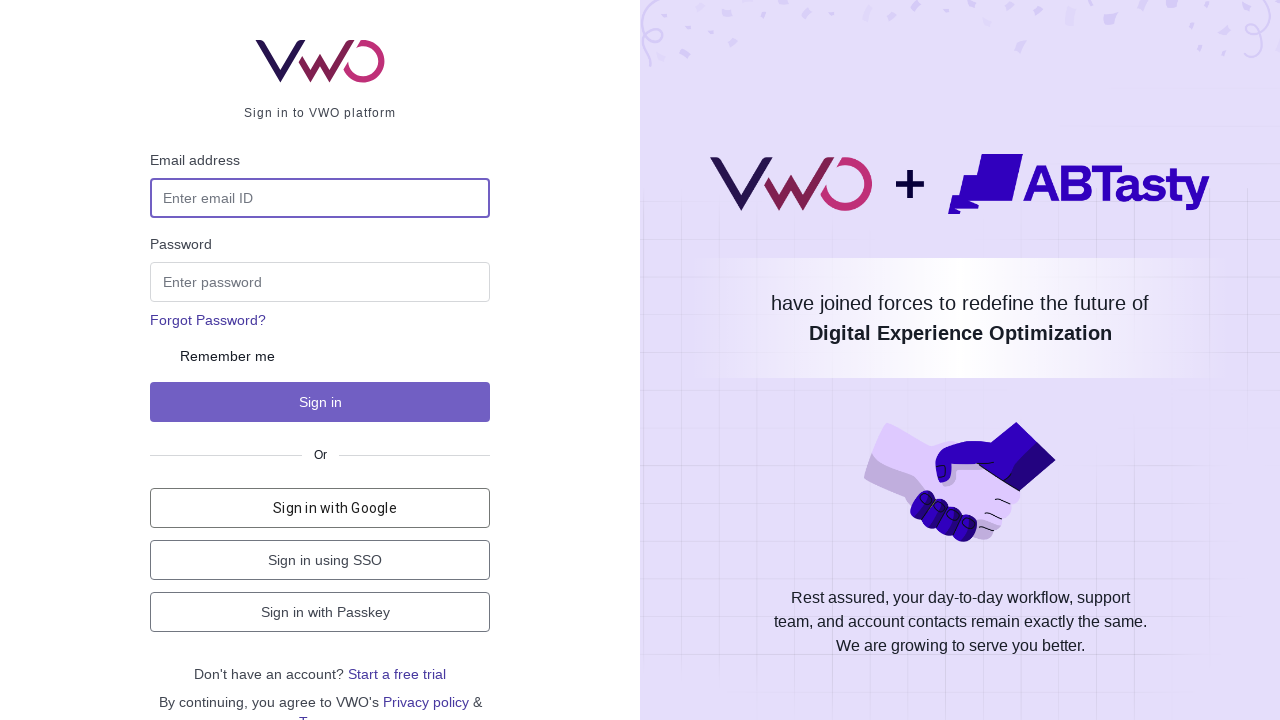

Clicked on 'Start a free trial' link using partial text matching at (397, 674) on a:has-text('Start')
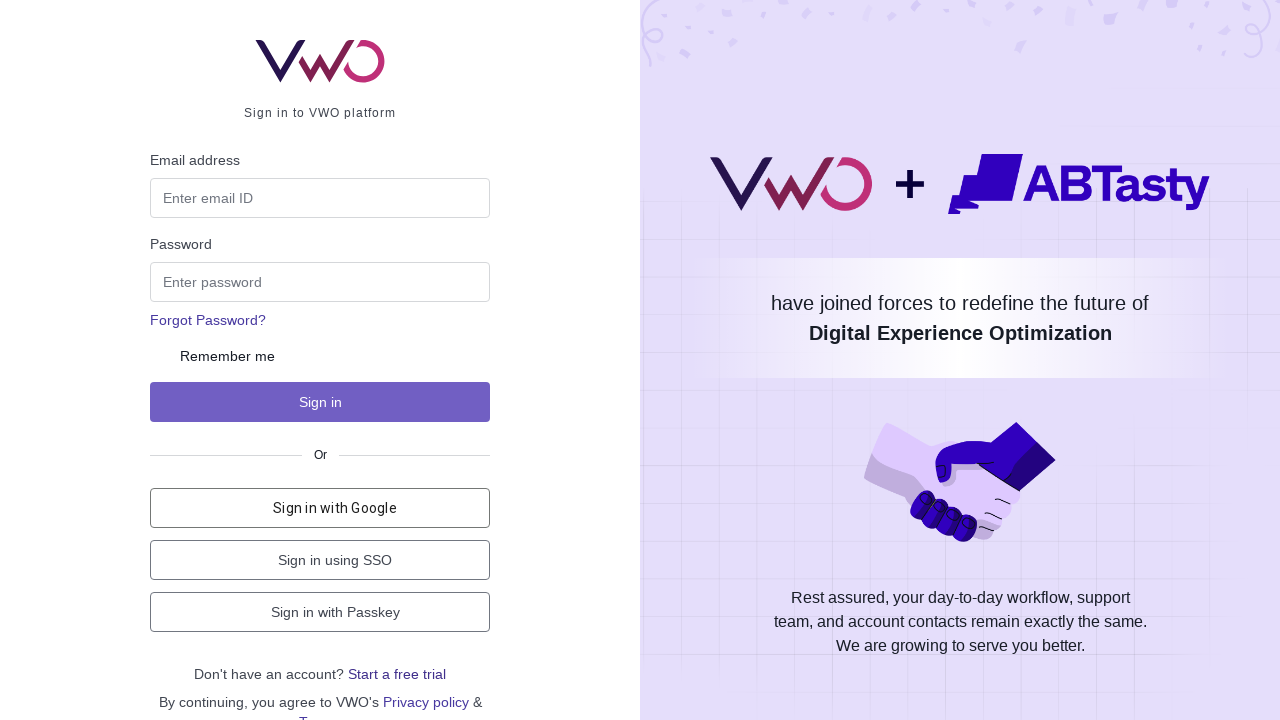

Waited for page to reach networkidle state after clicking trial link
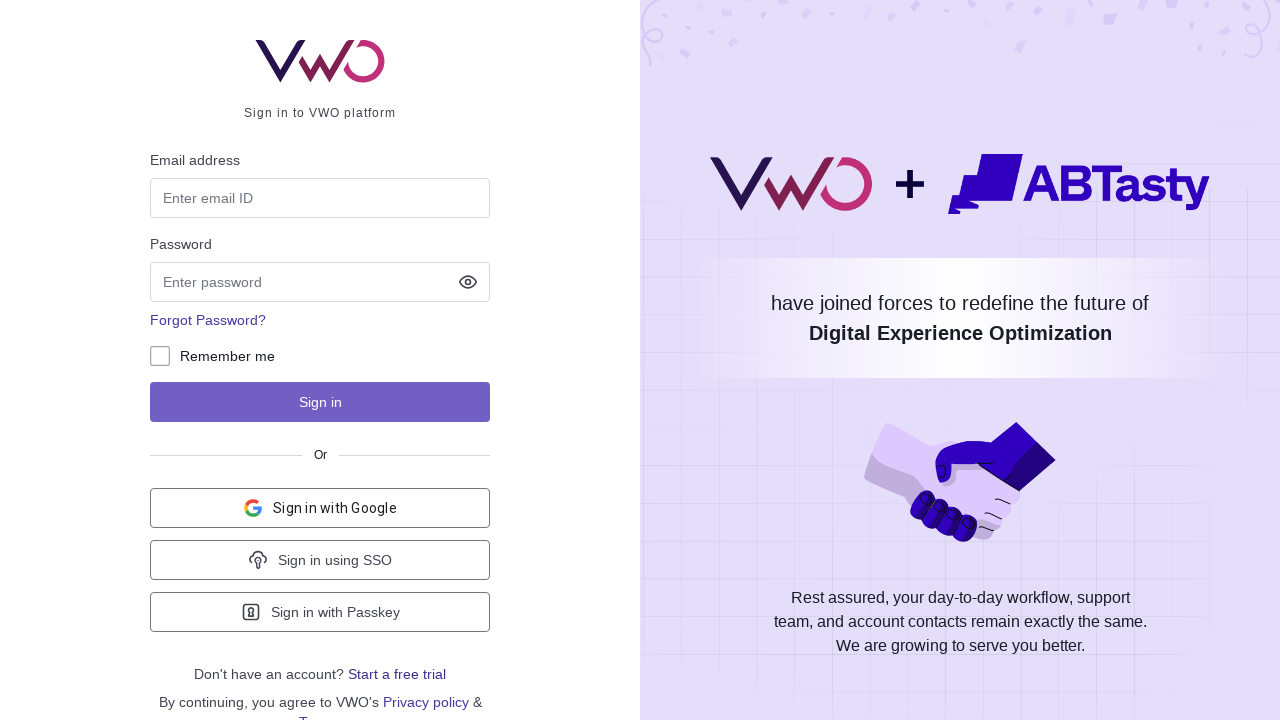

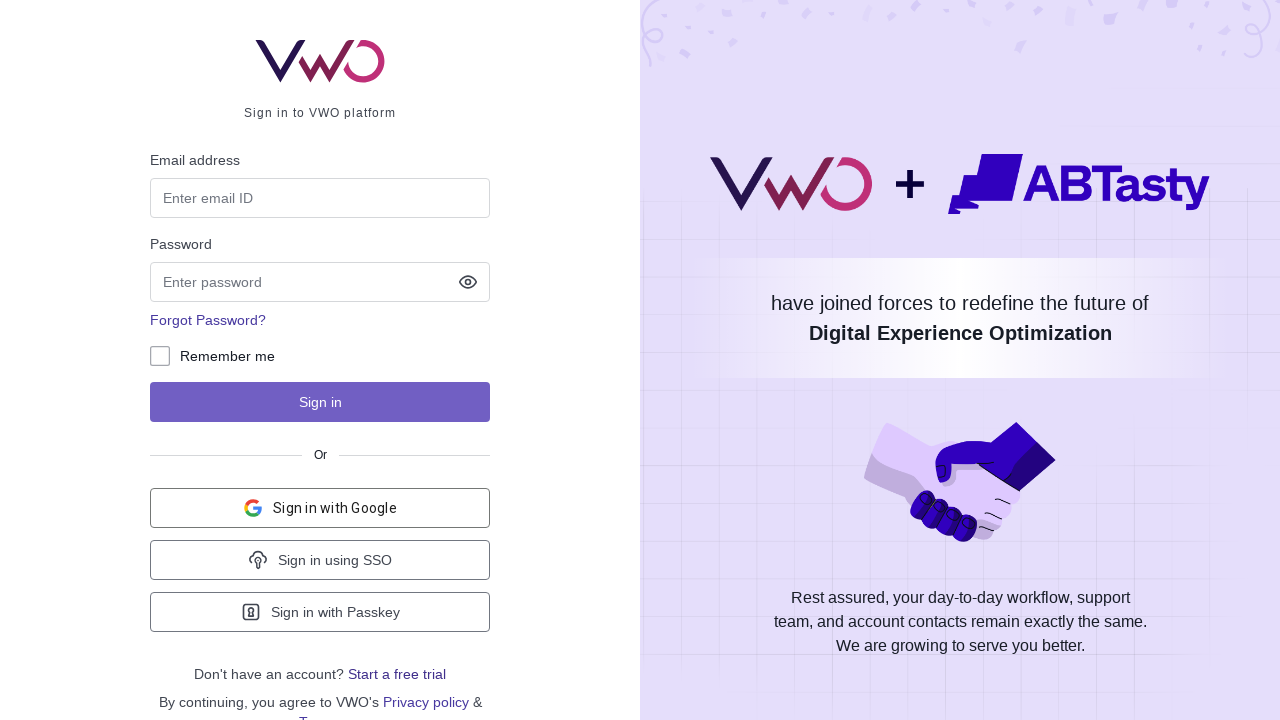